Tests dynamic loading functionality by clicking start button and verifying text appears after loading completes

Starting URL: https://automationfc.github.io/dynamic-loading/

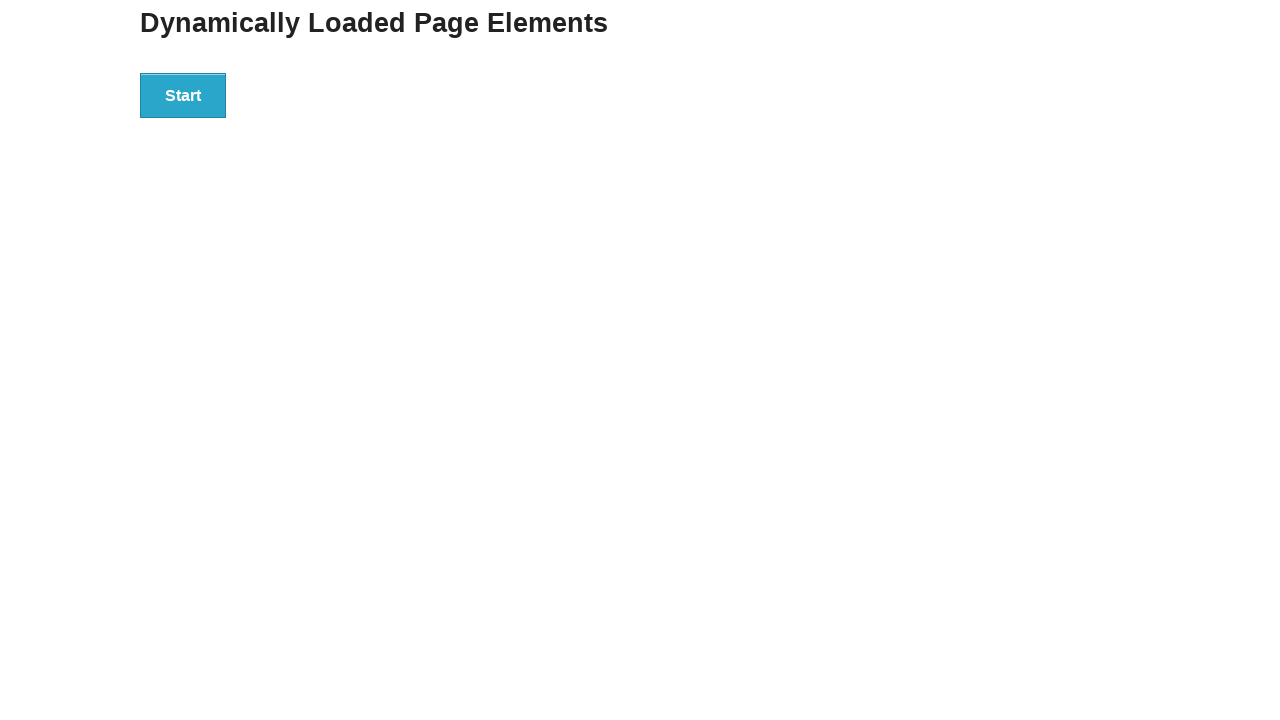

Clicked start button to trigger dynamic loading at (183, 95) on div#start button
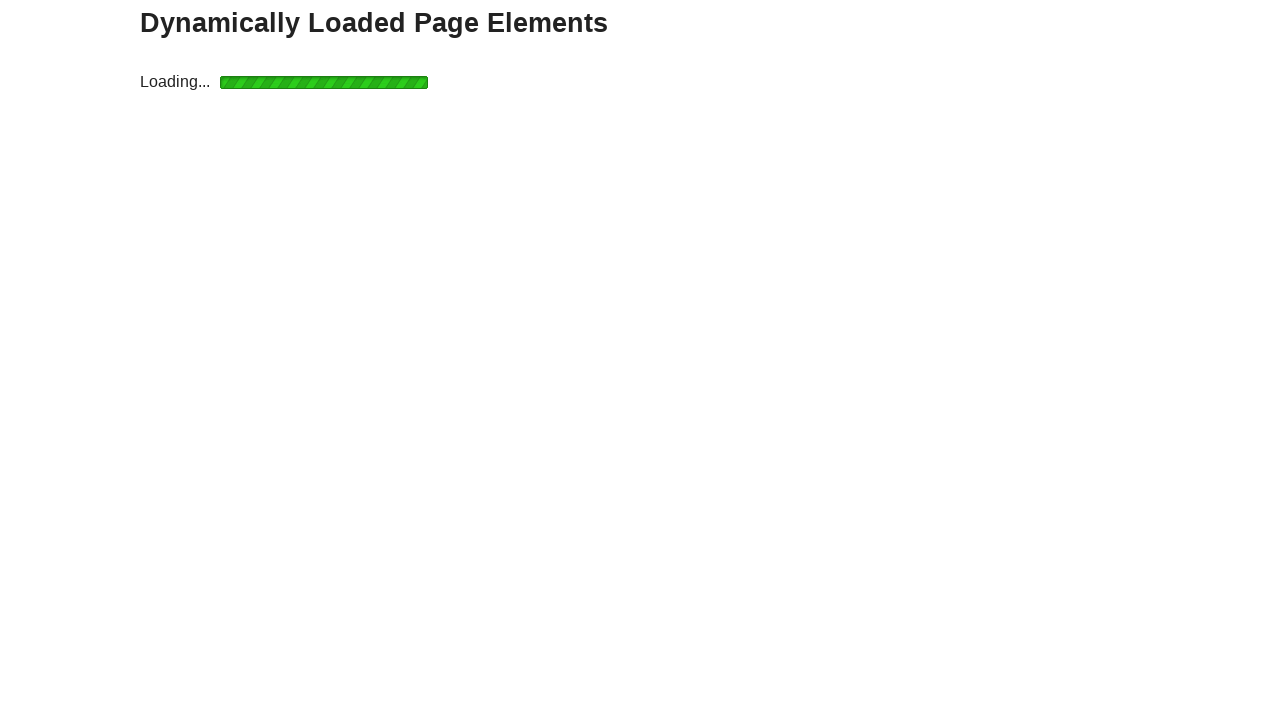

Loading completed and finish text appeared
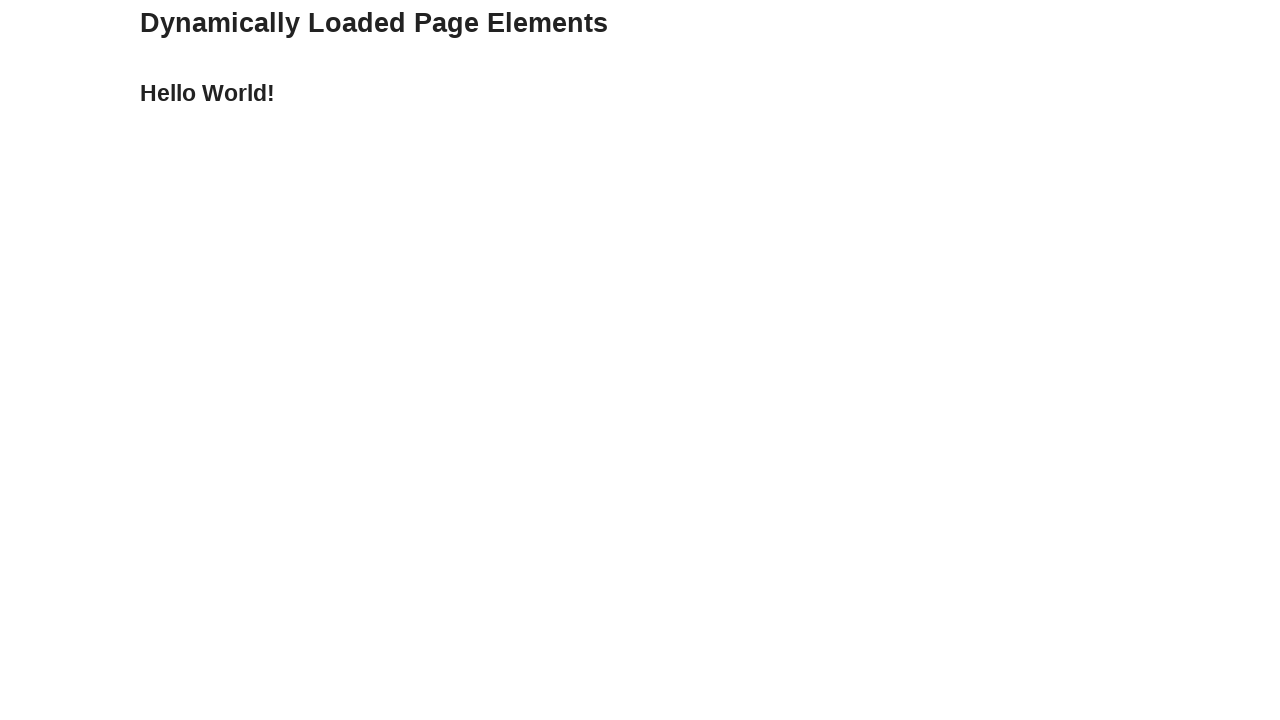

Verified that finish text contains 'Hello World!'
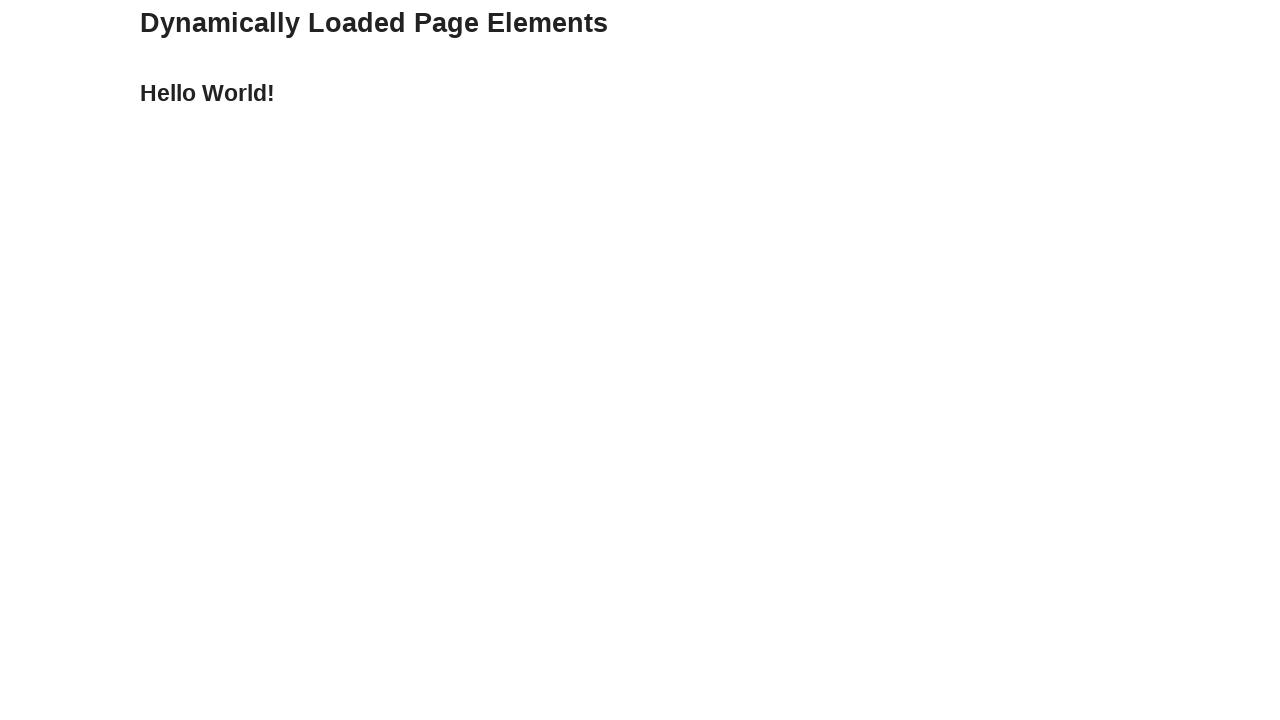

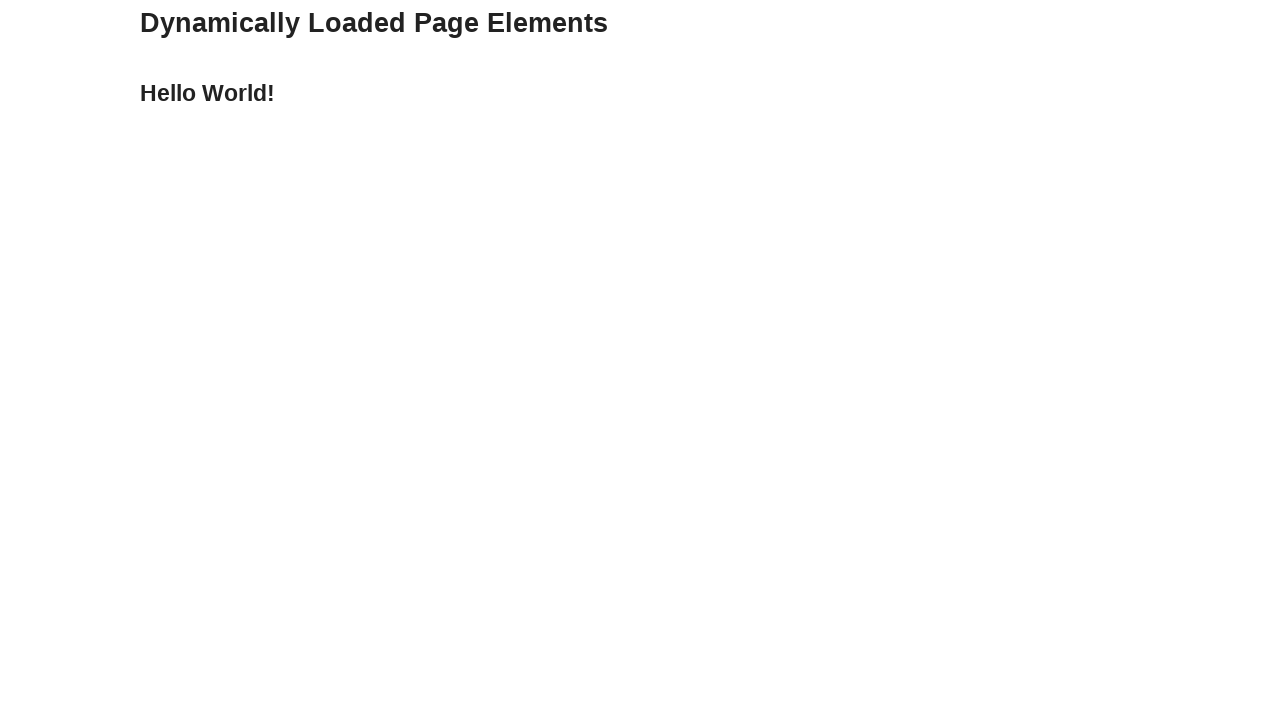